Tests Google Translate by entering text in the input field

Starting URL: https://translate.google.com/

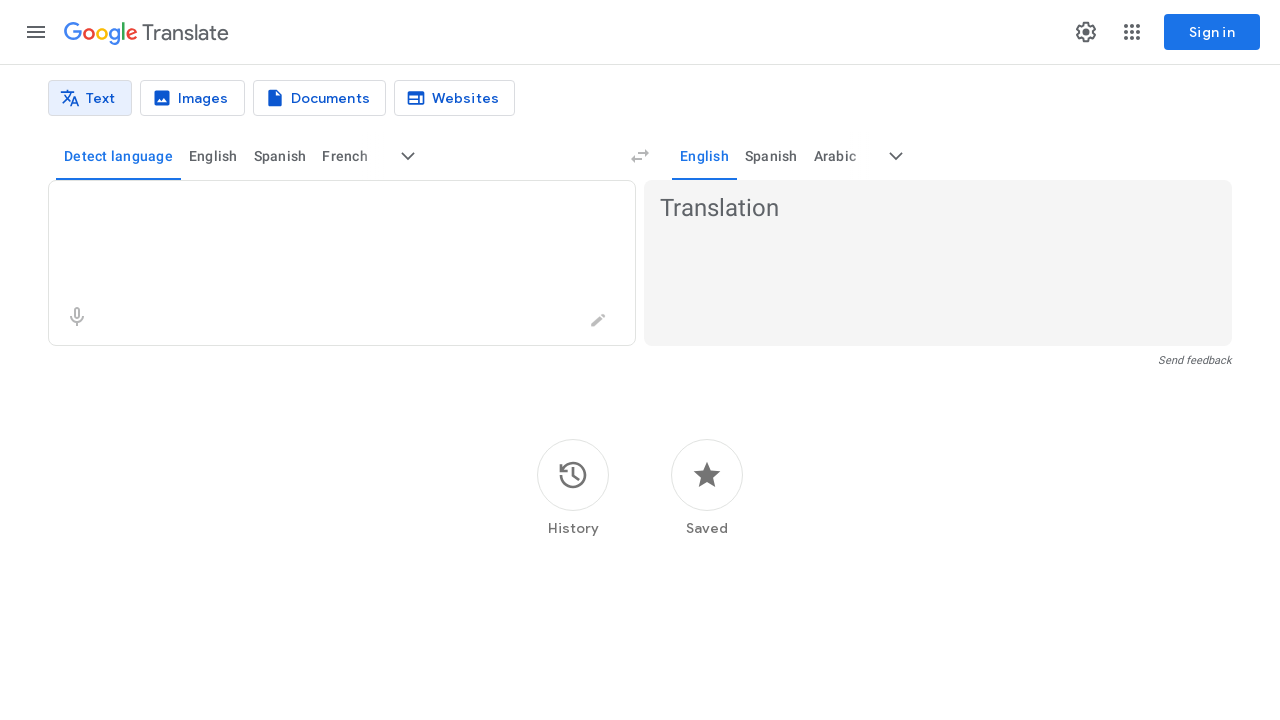

Waited for translate input textarea to be available
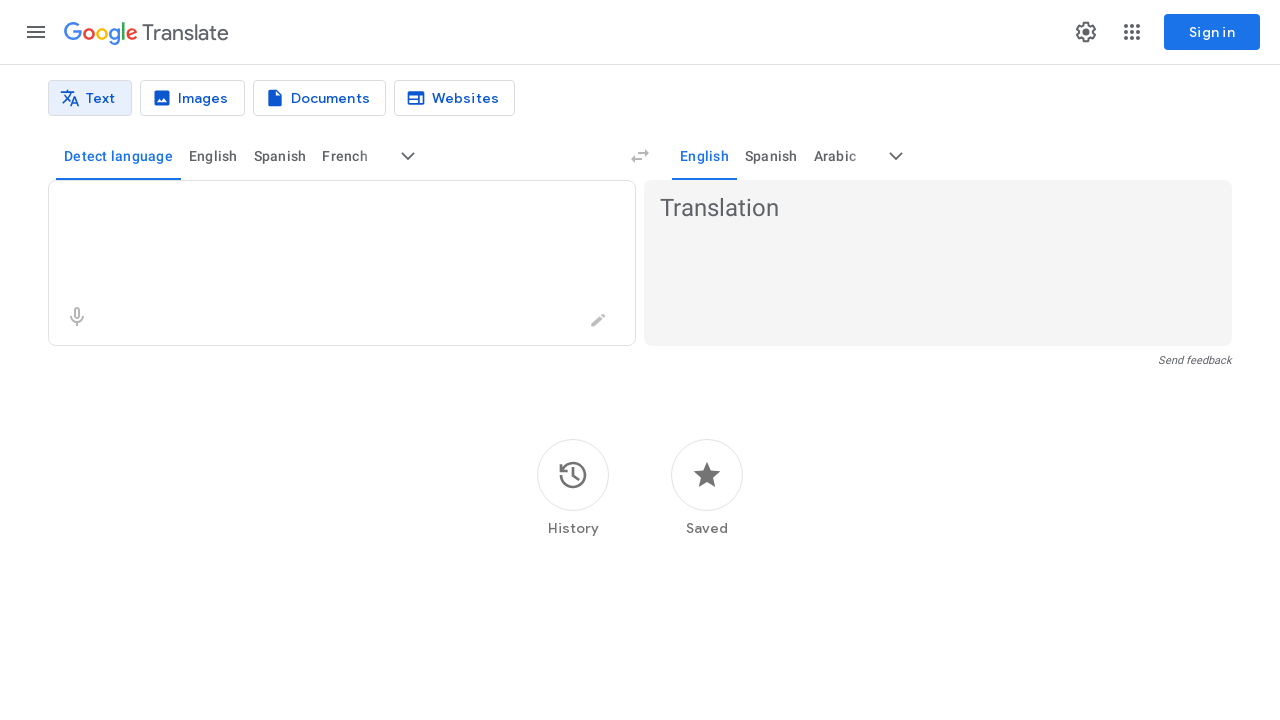

Filled textarea with Hebrew text 'אבא' (father) on textarea
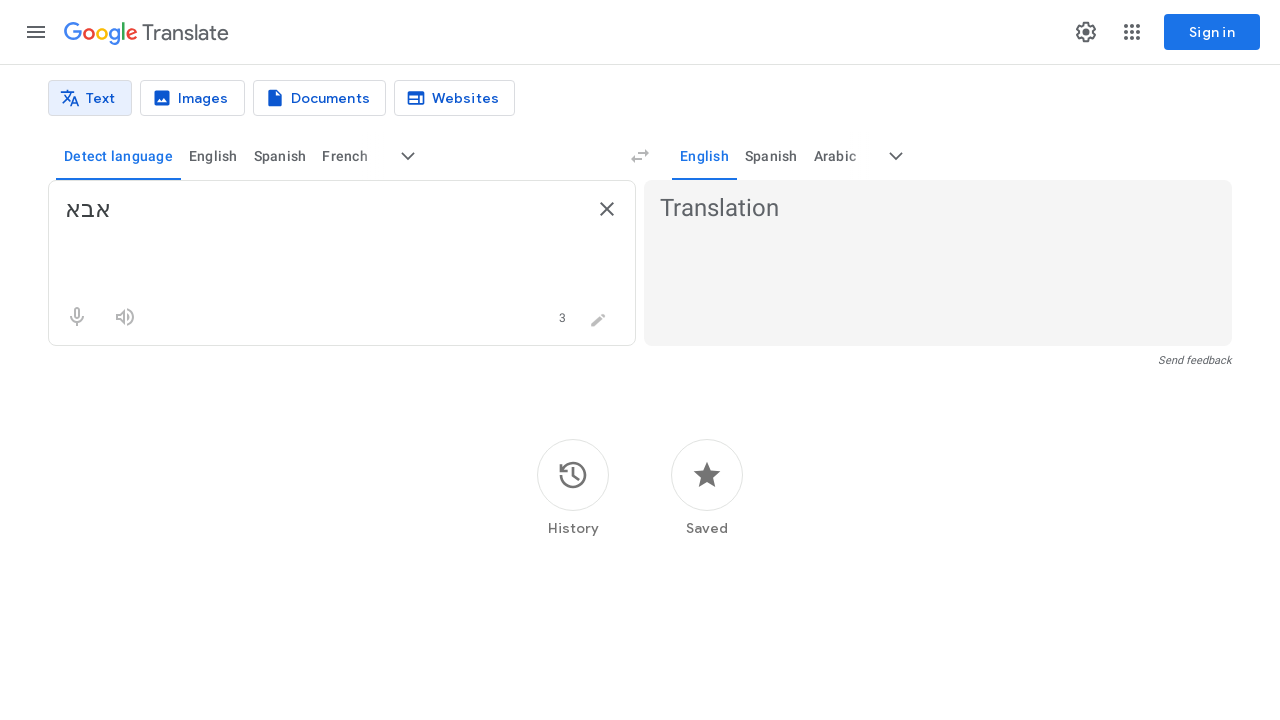

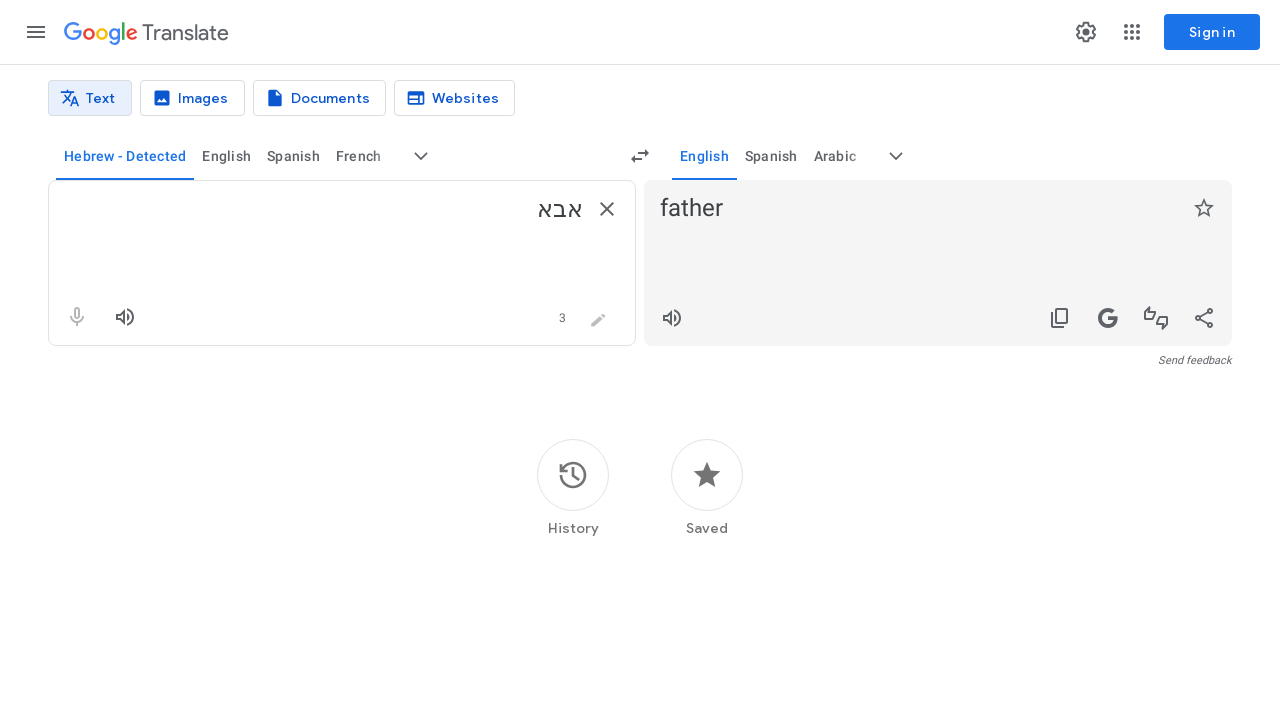